Navigates to the yad2.co.il homepage and verifies the page title

Starting URL: https://www.yad2.co.il/

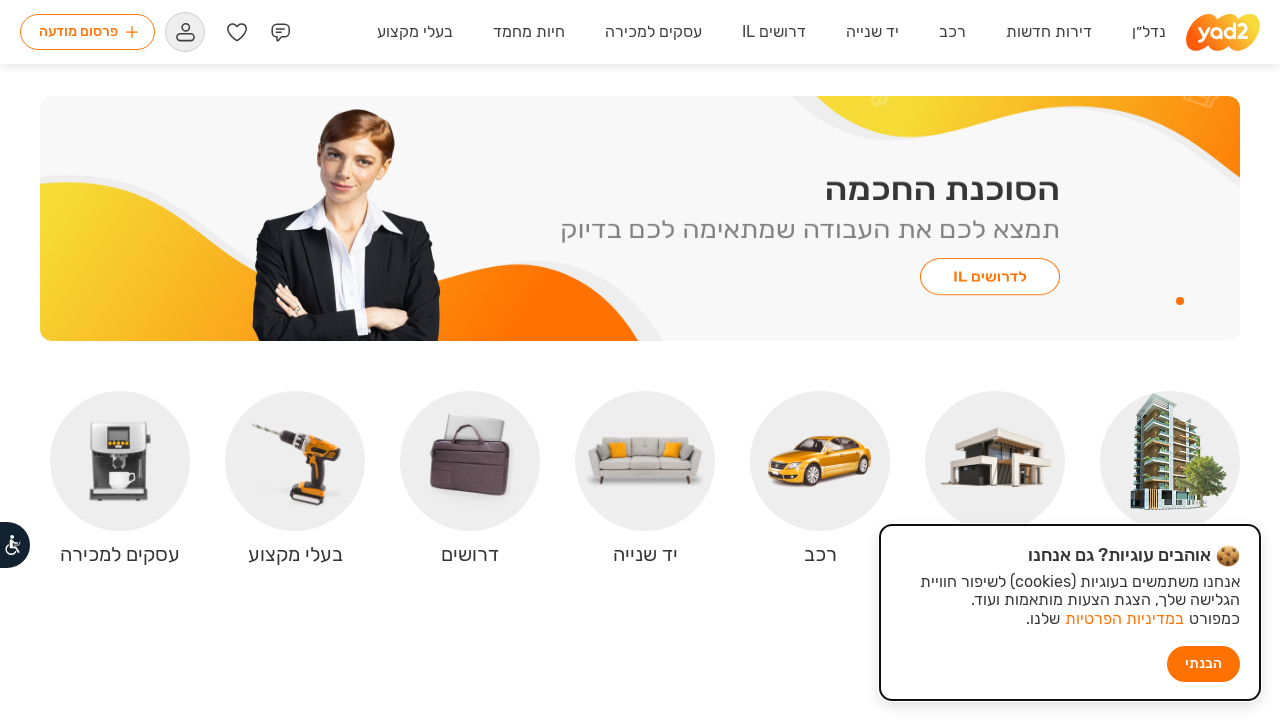

Navigated to yad2.co.il homepage
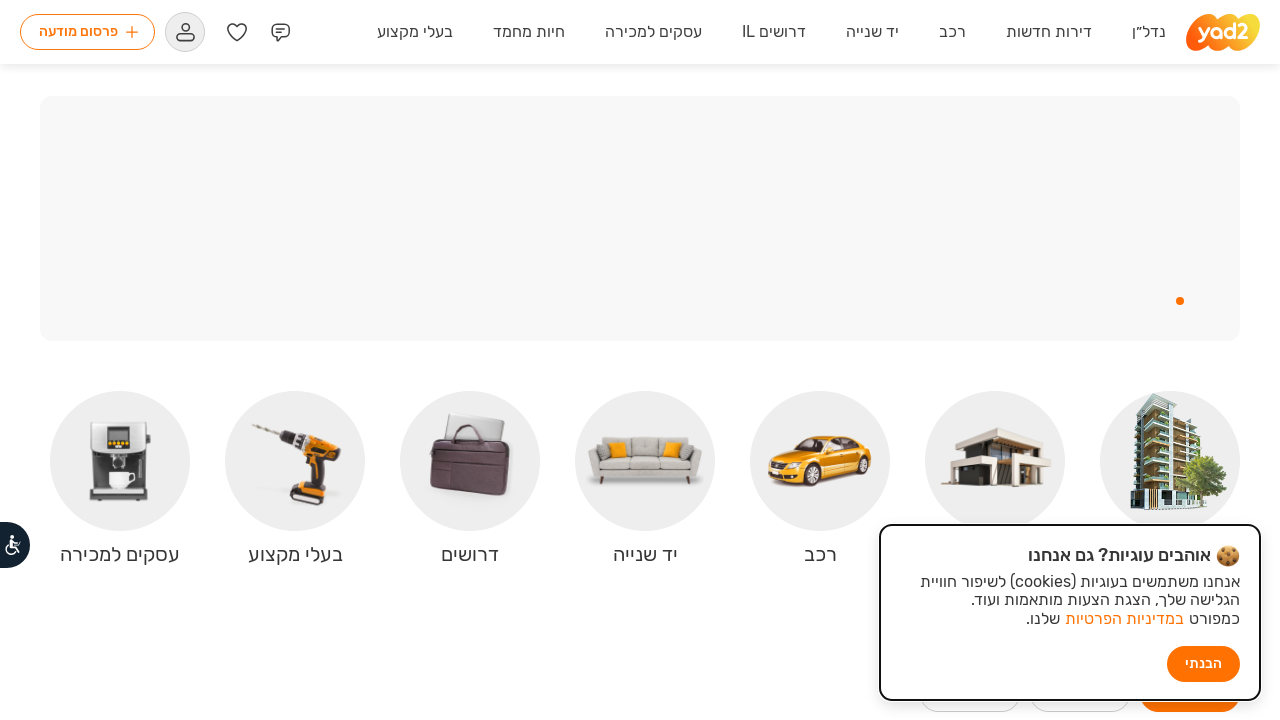

Retrieved page title: לוח יד2 - דירות להשכרה, למכירה, רכב, דרושים, יד שנייה
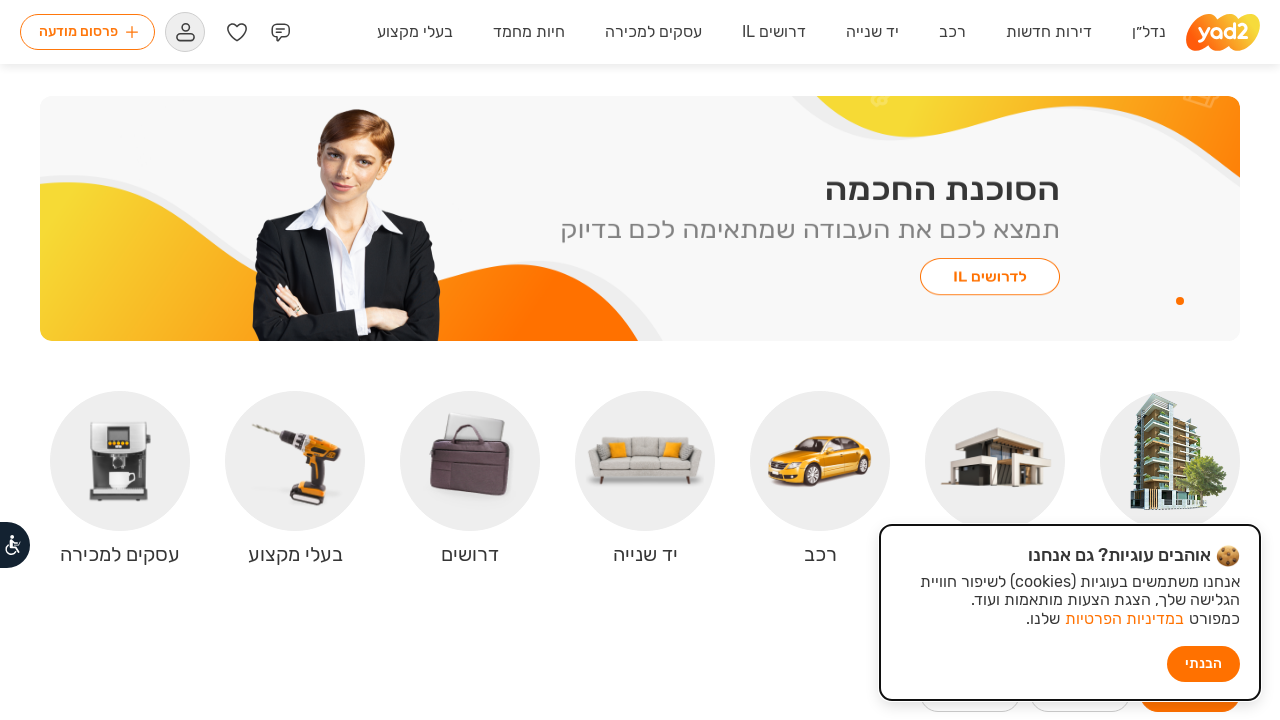

Printed page title to console
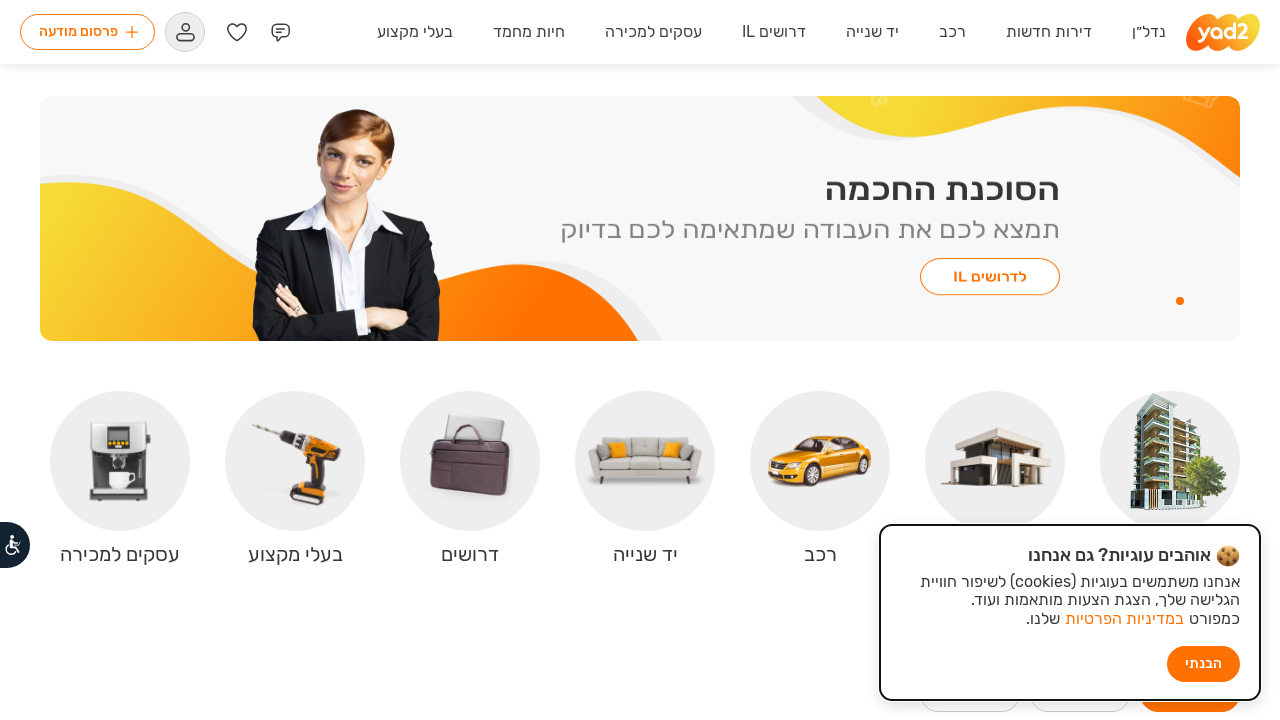

Printed confirmation message
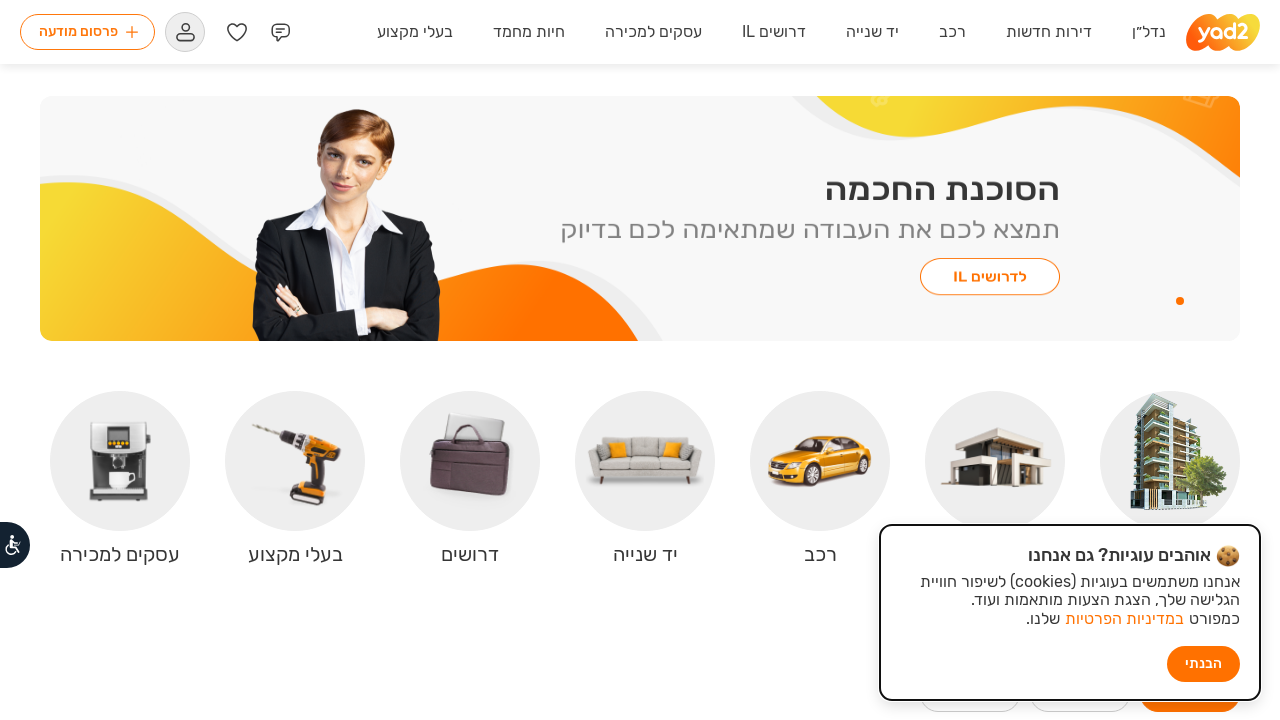

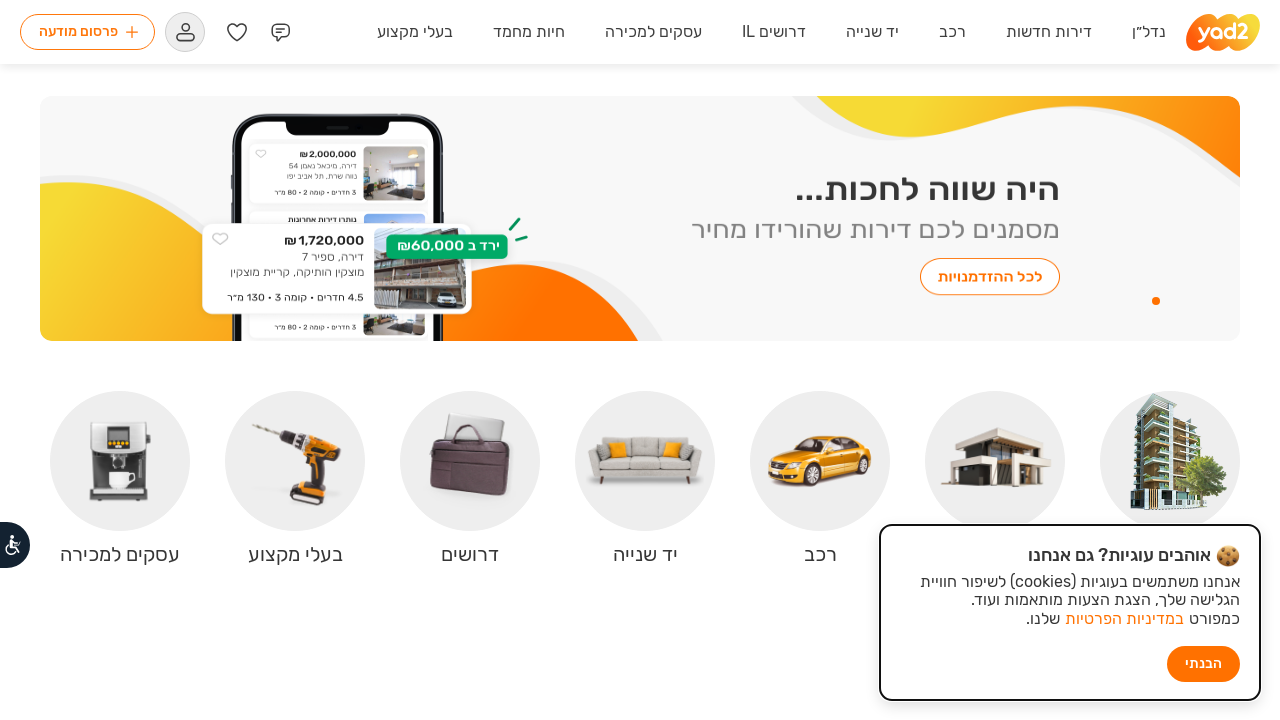